Tests file upload functionality by selecting a file, submitting the upload form, and verifying the uploaded file name is displayed

Starting URL: http://the-internet.herokuapp.com/upload

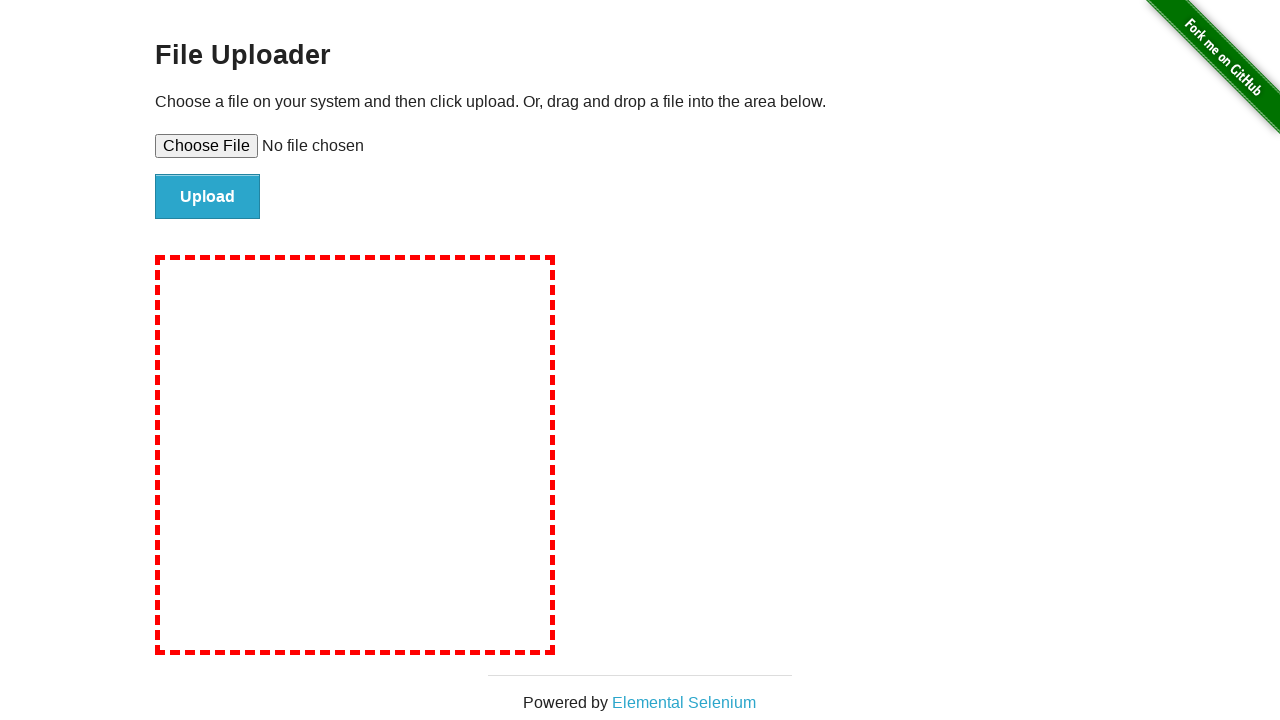

Selected file for upload
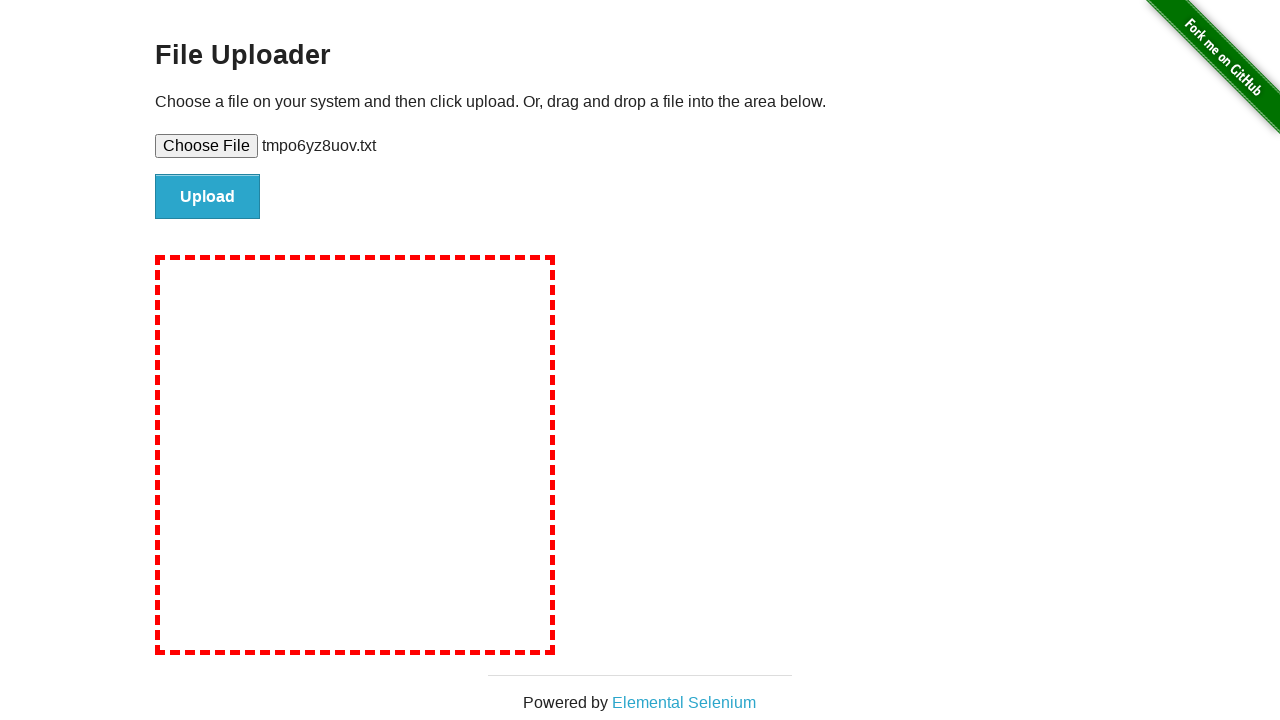

Clicked upload button to submit file at (208, 197) on #file-submit
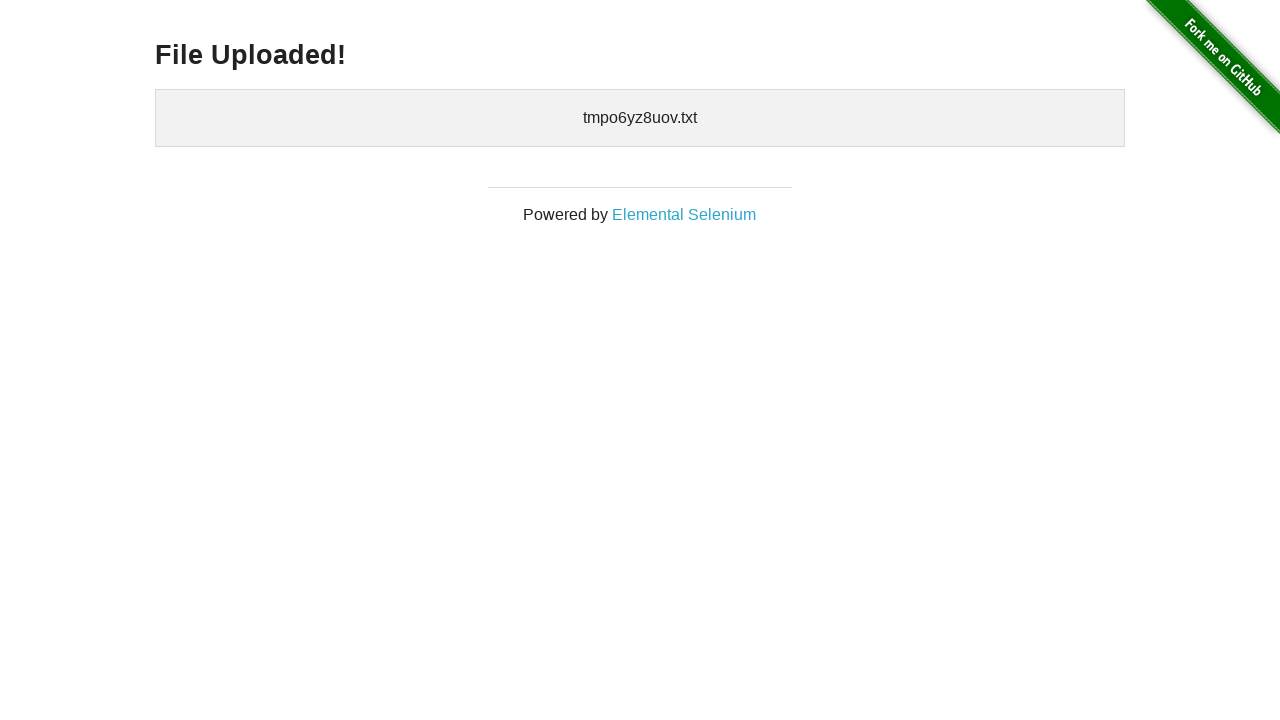

Uploaded files section became visible
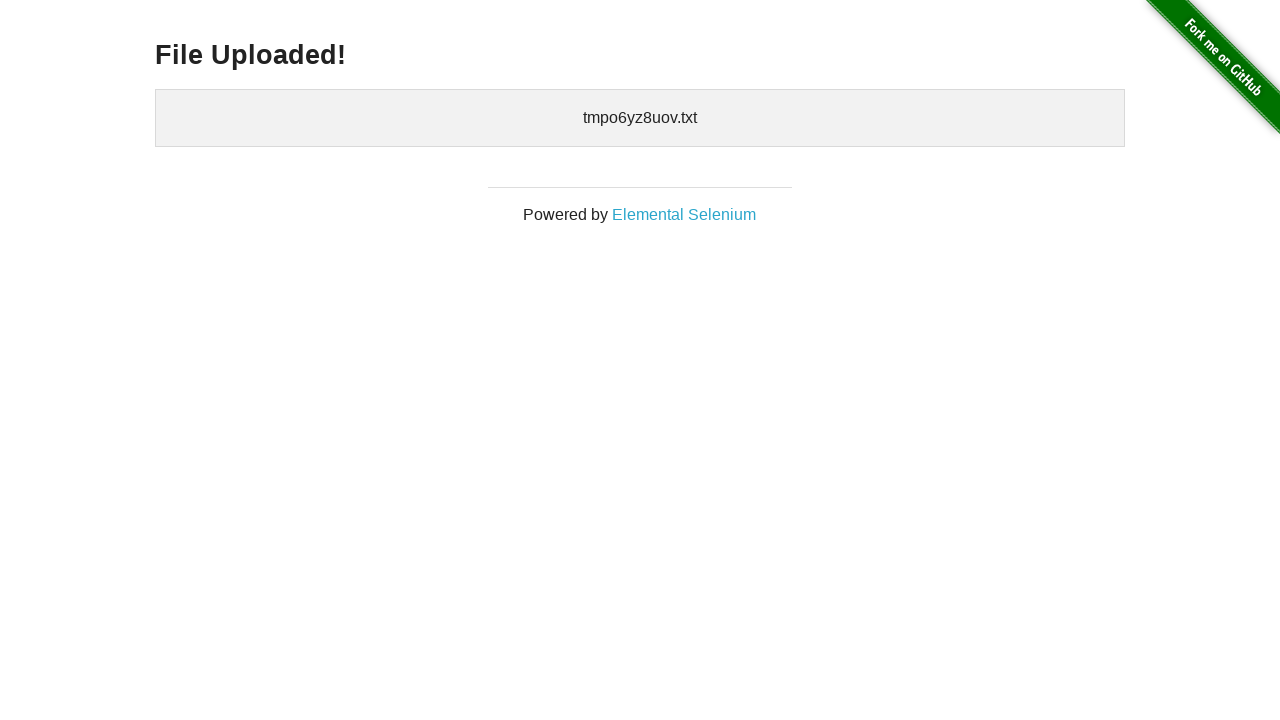

Retrieved uploaded file name from the page
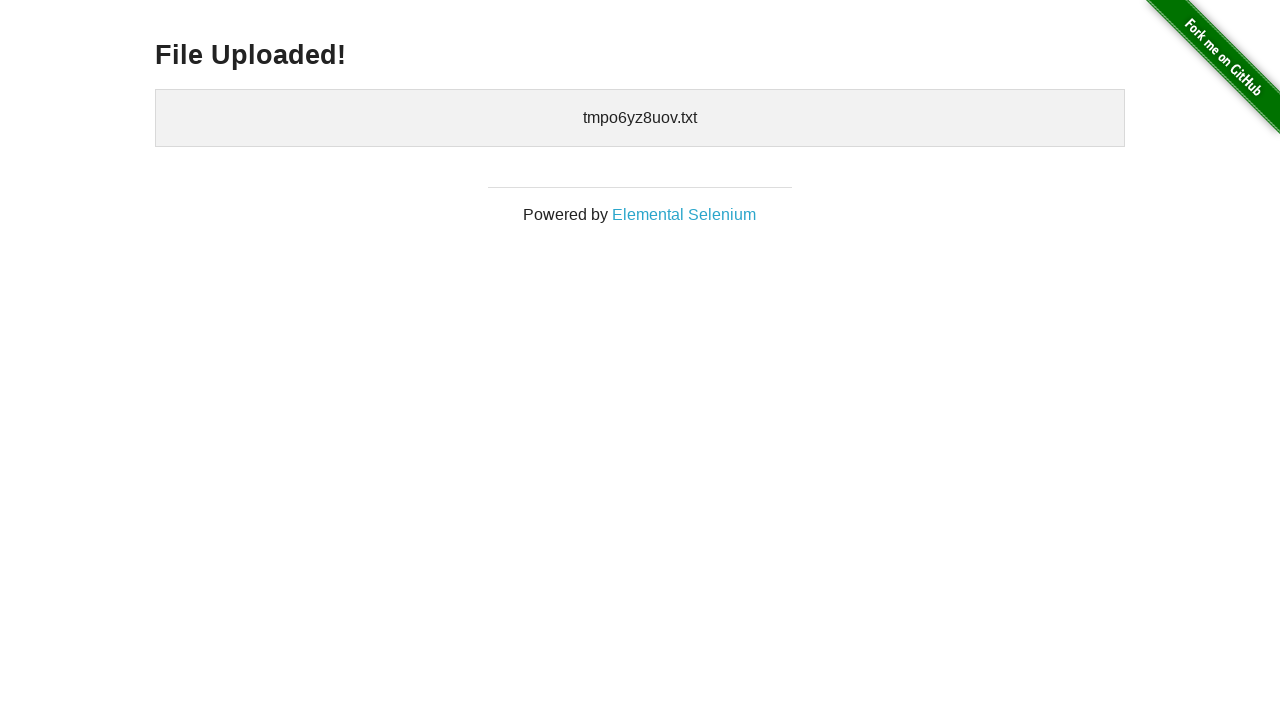

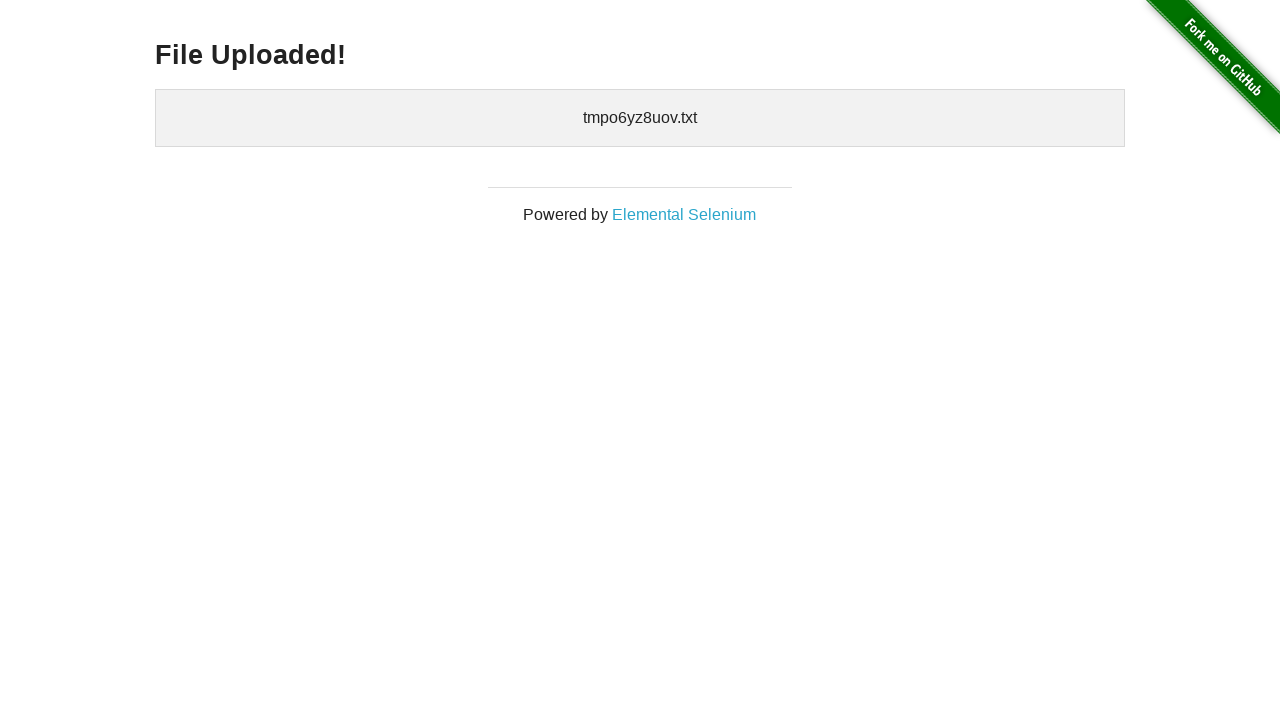